Tests JavaScript confirm dialog handling by triggering a confirm and dismissing it

Starting URL: https://the-internet.herokuapp.com/javascript_alerts

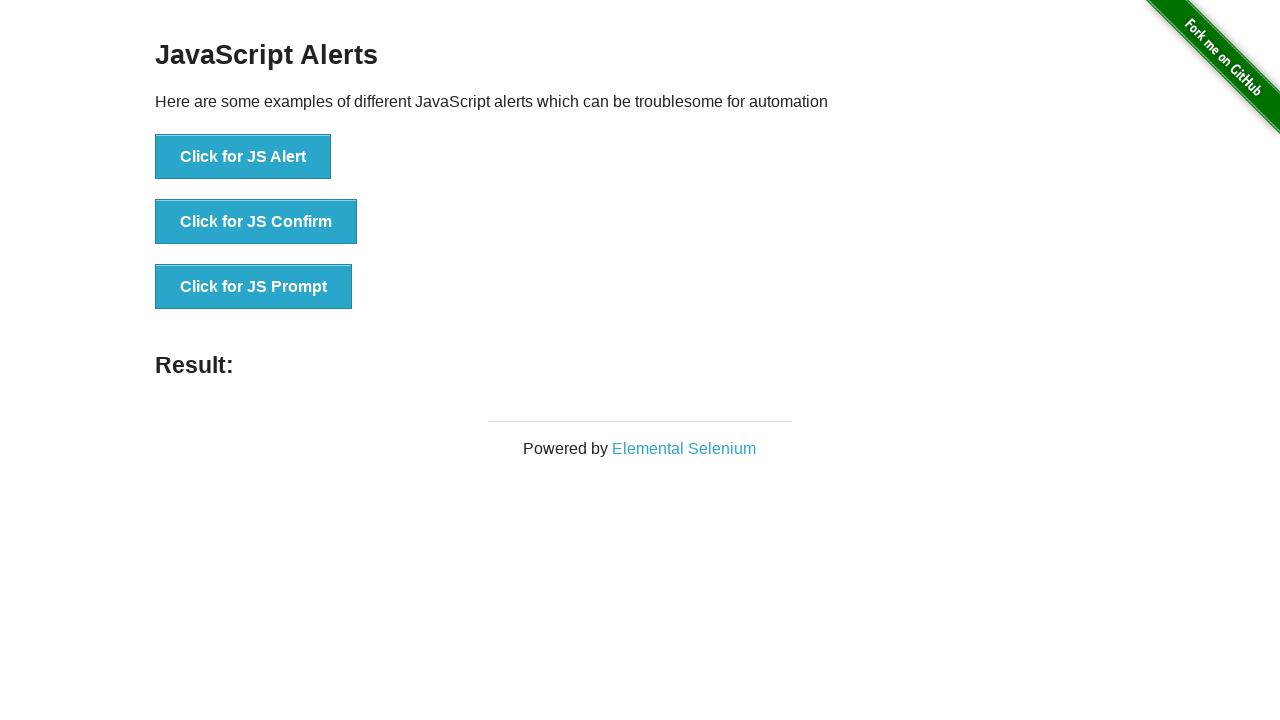

Set up dialog handler to dismiss confirm dialog
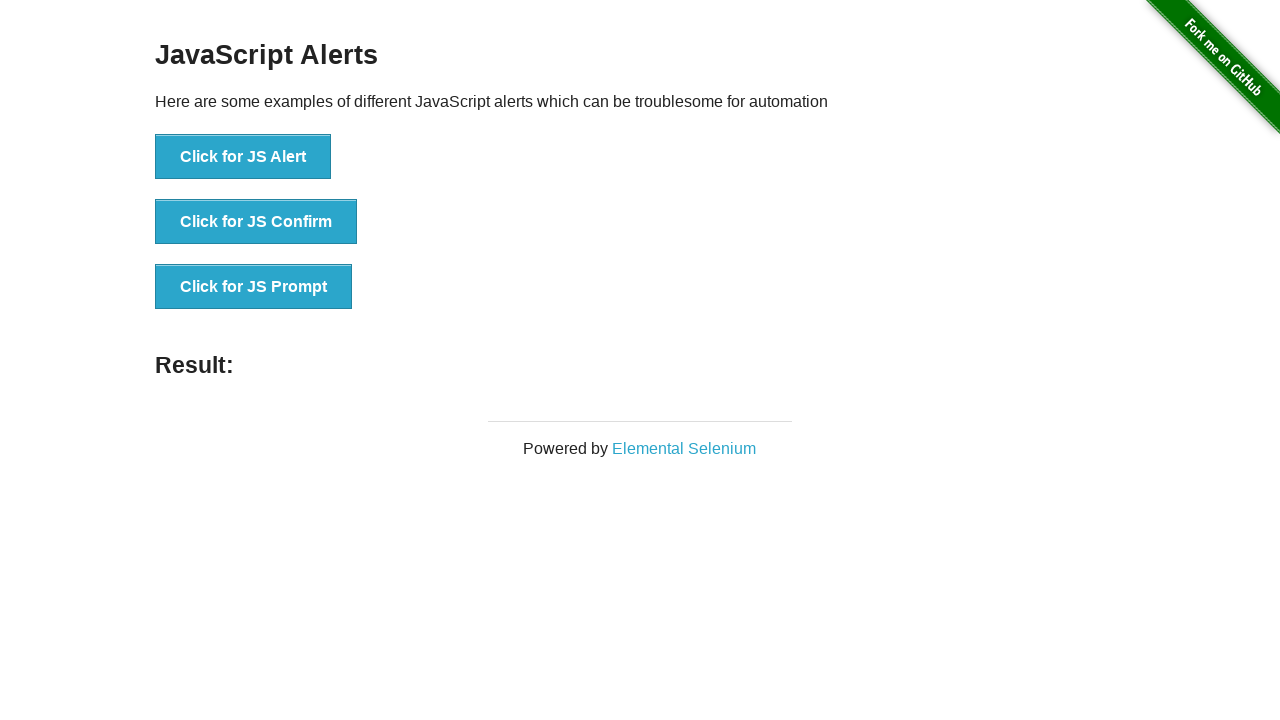

Clicked button to trigger JavaScript confirm dialog at (256, 222) on button:has-text('Click for JS Confirm')
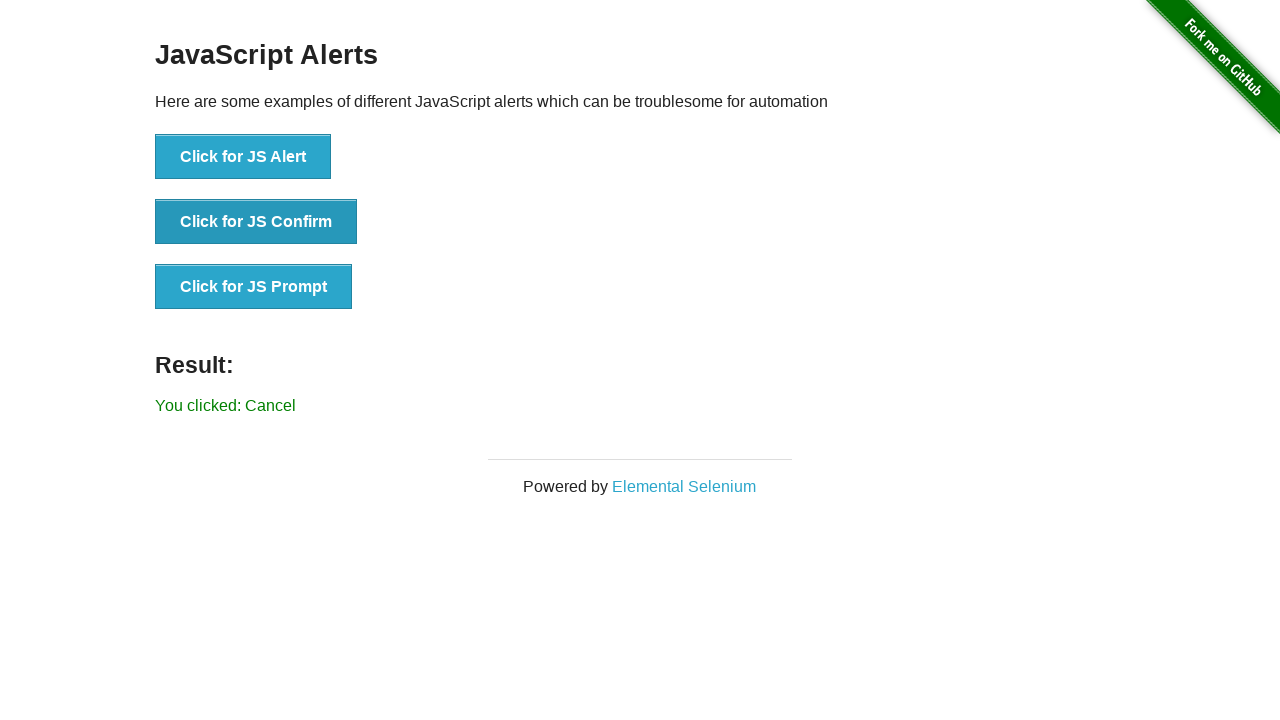

Confirmed that dismiss action was successful - result shows 'You clicked: Cancel'
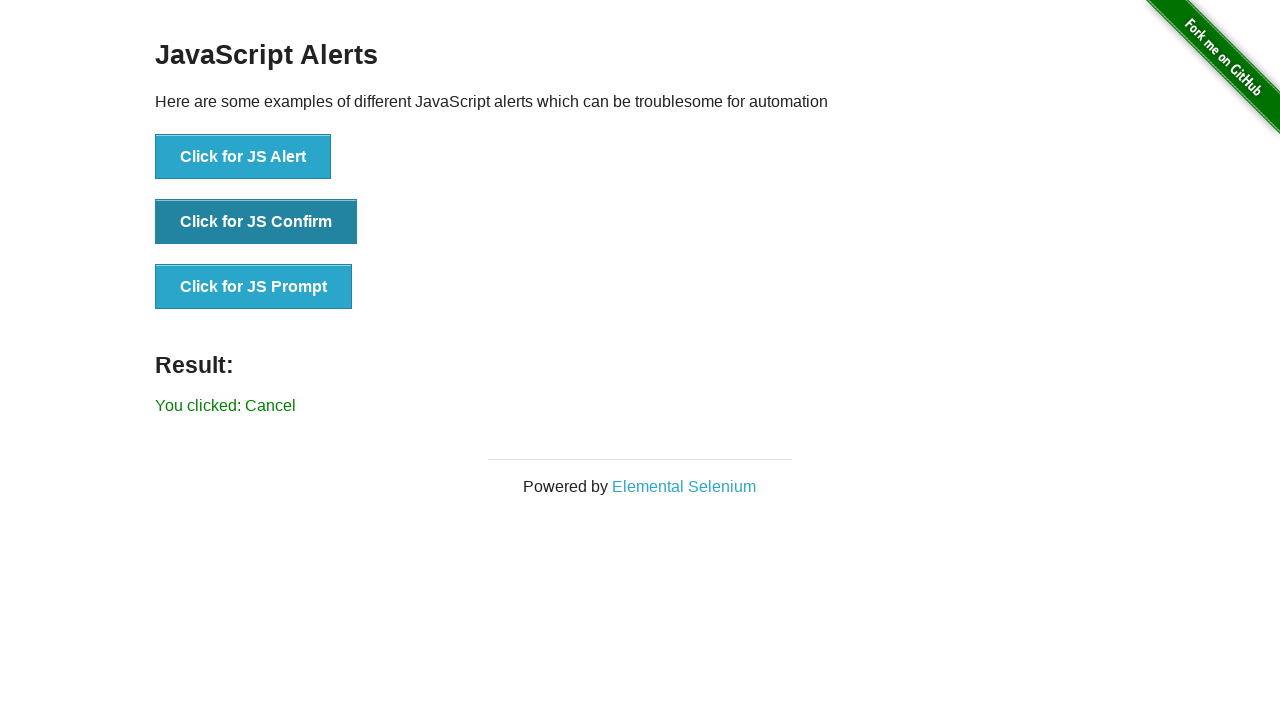

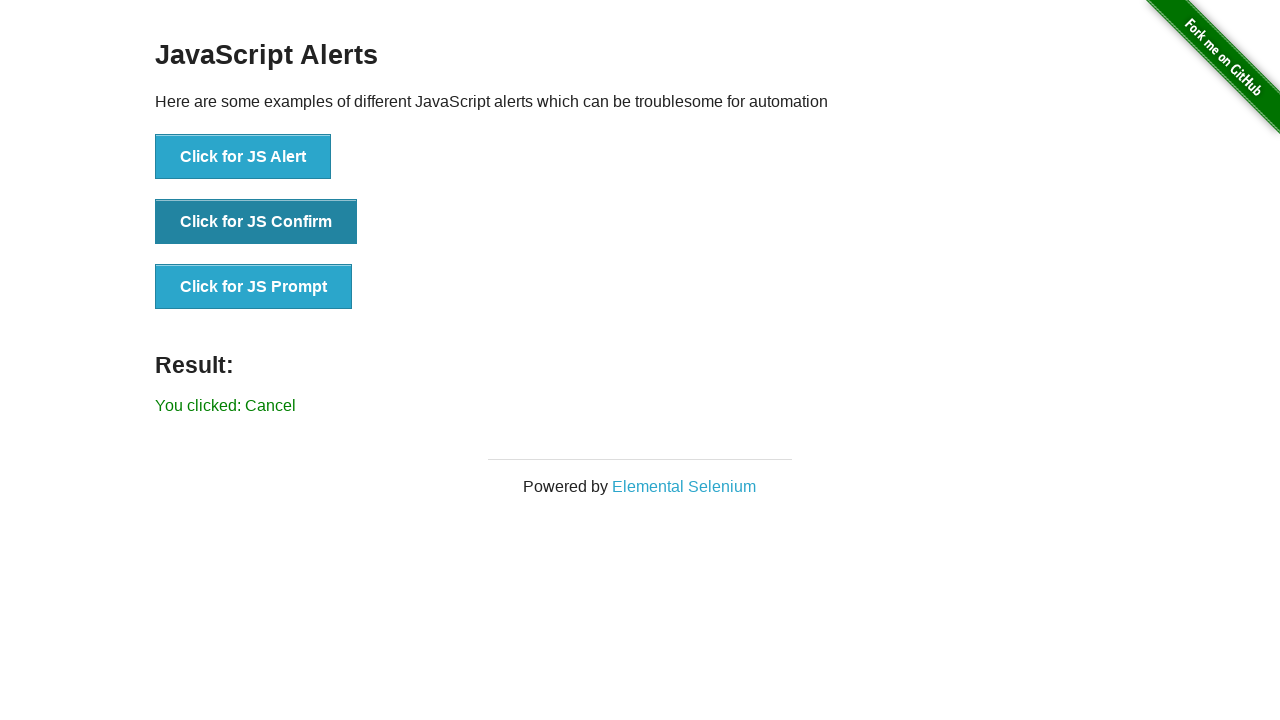